Tests that other controls are hidden when editing a todo item

Starting URL: https://demo.playwright.dev/todomvc

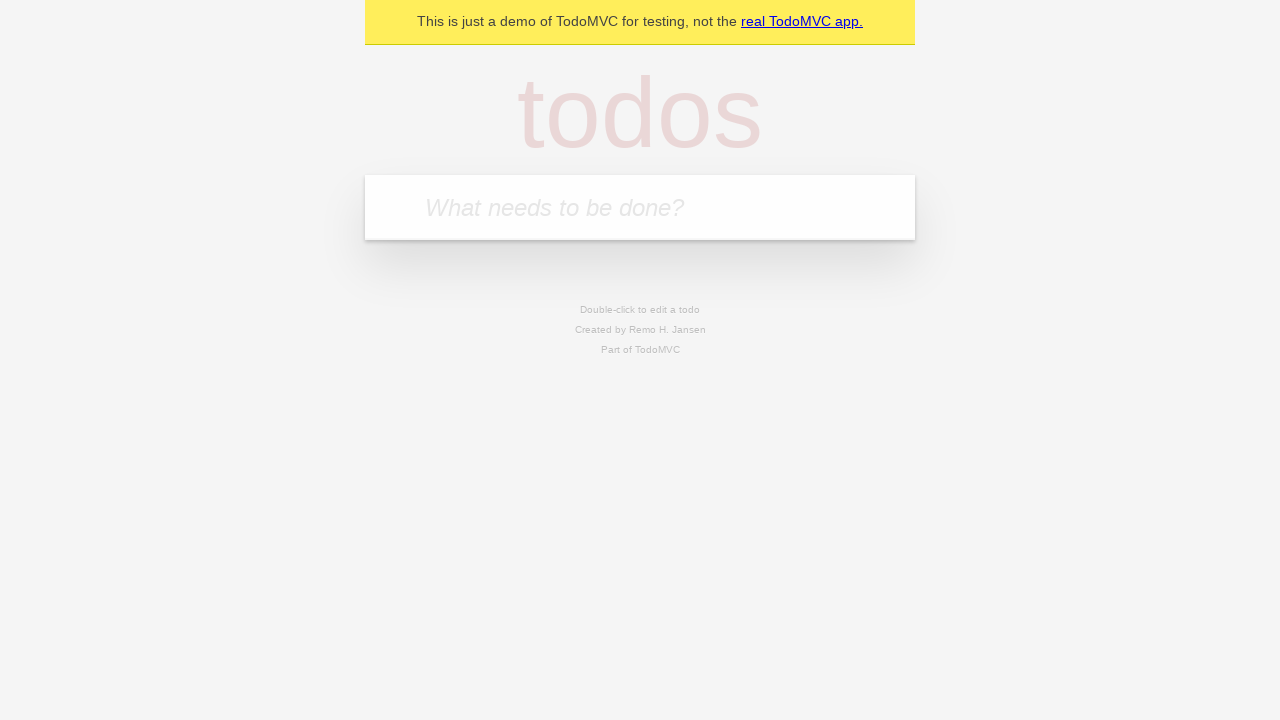

Filled new todo input with 'buy some cheese' on internal:attr=[placeholder="What needs to be done?"i]
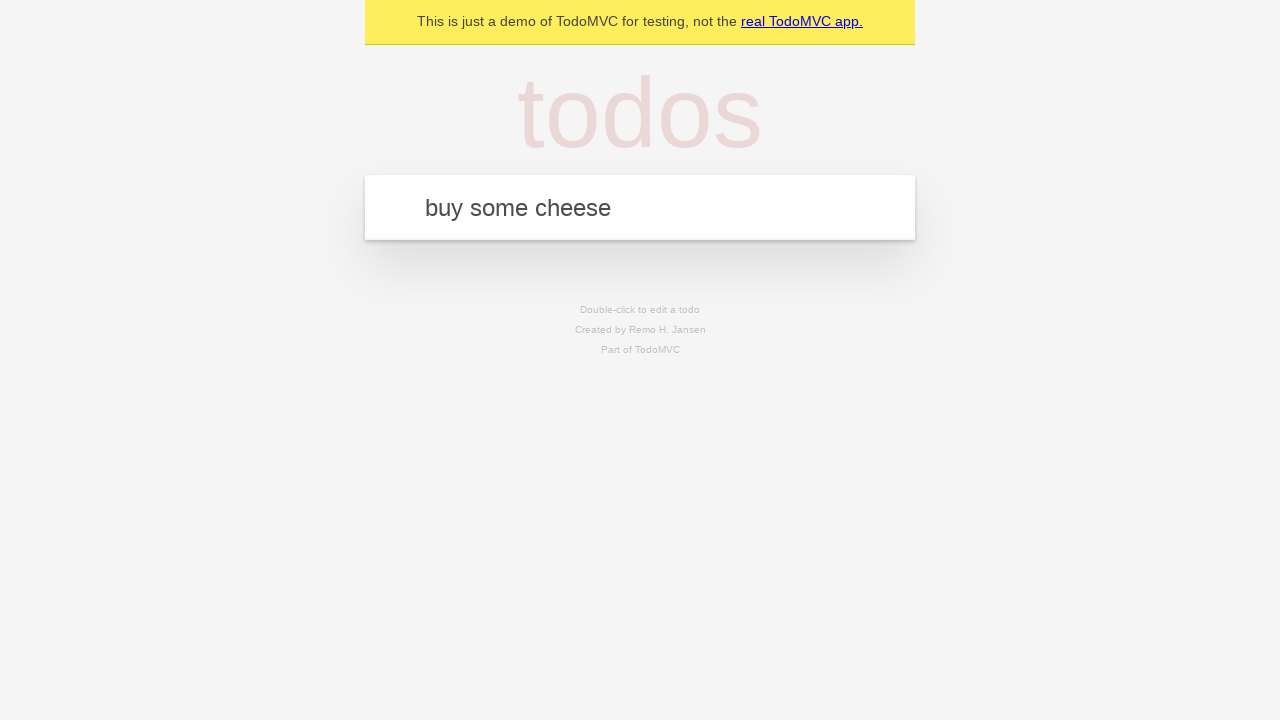

Pressed Enter to create first todo on internal:attr=[placeholder="What needs to be done?"i]
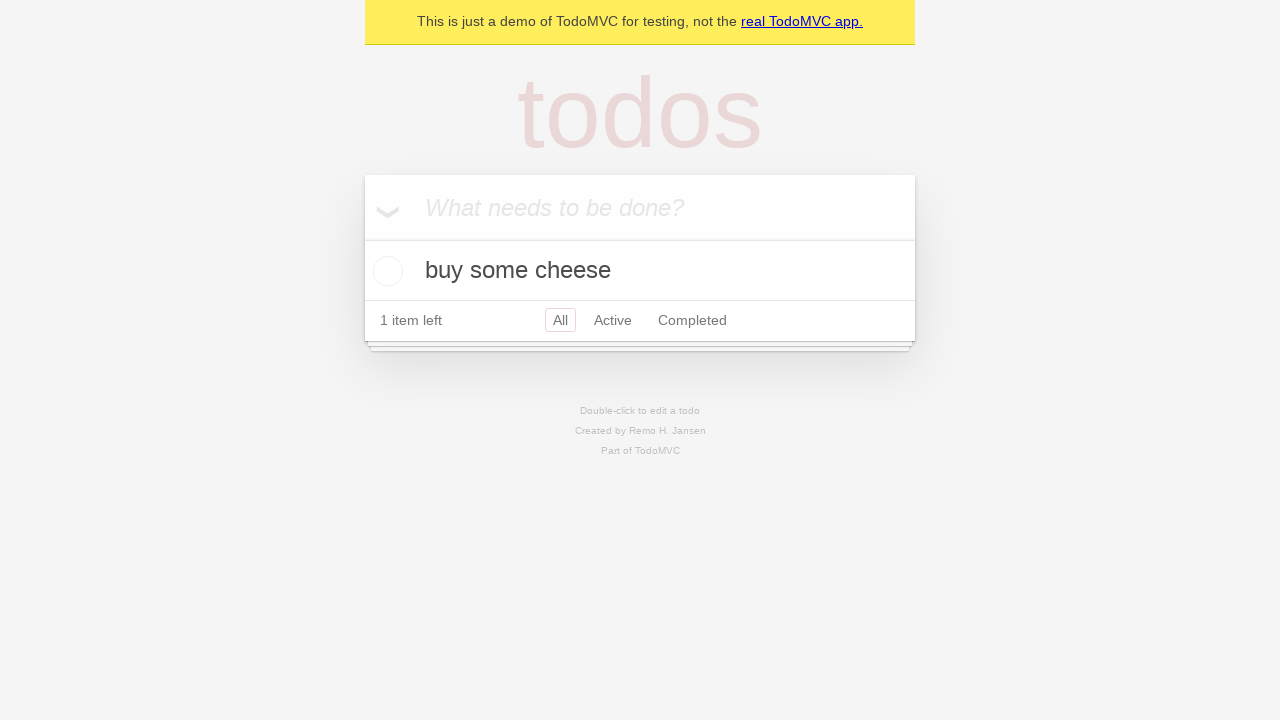

Filled new todo input with 'feed the cat' on internal:attr=[placeholder="What needs to be done?"i]
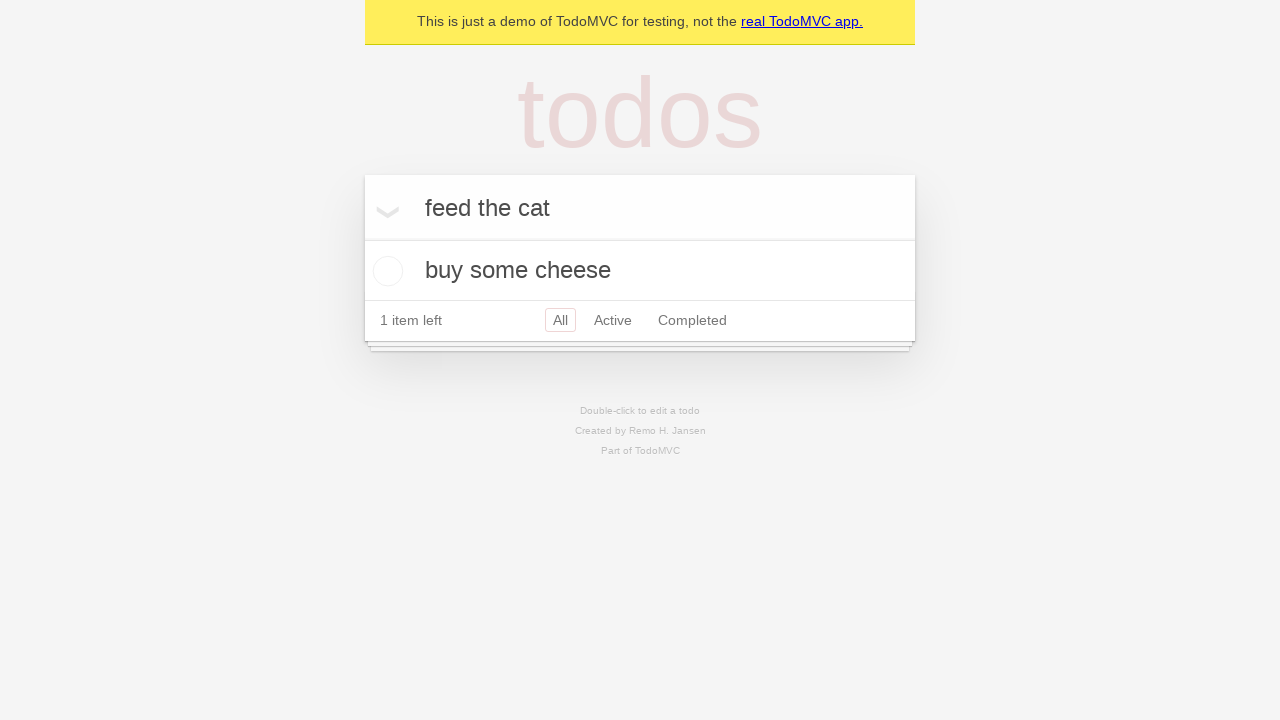

Pressed Enter to create second todo on internal:attr=[placeholder="What needs to be done?"i]
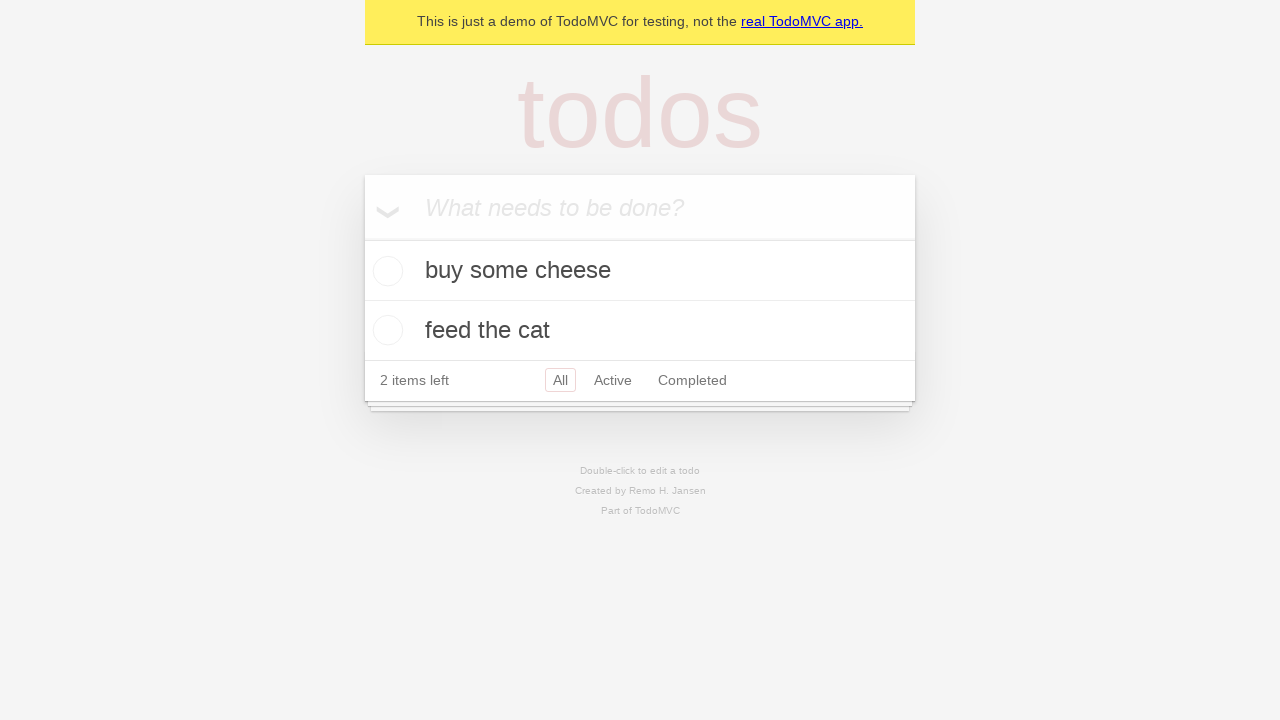

Filled new todo input with 'book a doctors appointment' on internal:attr=[placeholder="What needs to be done?"i]
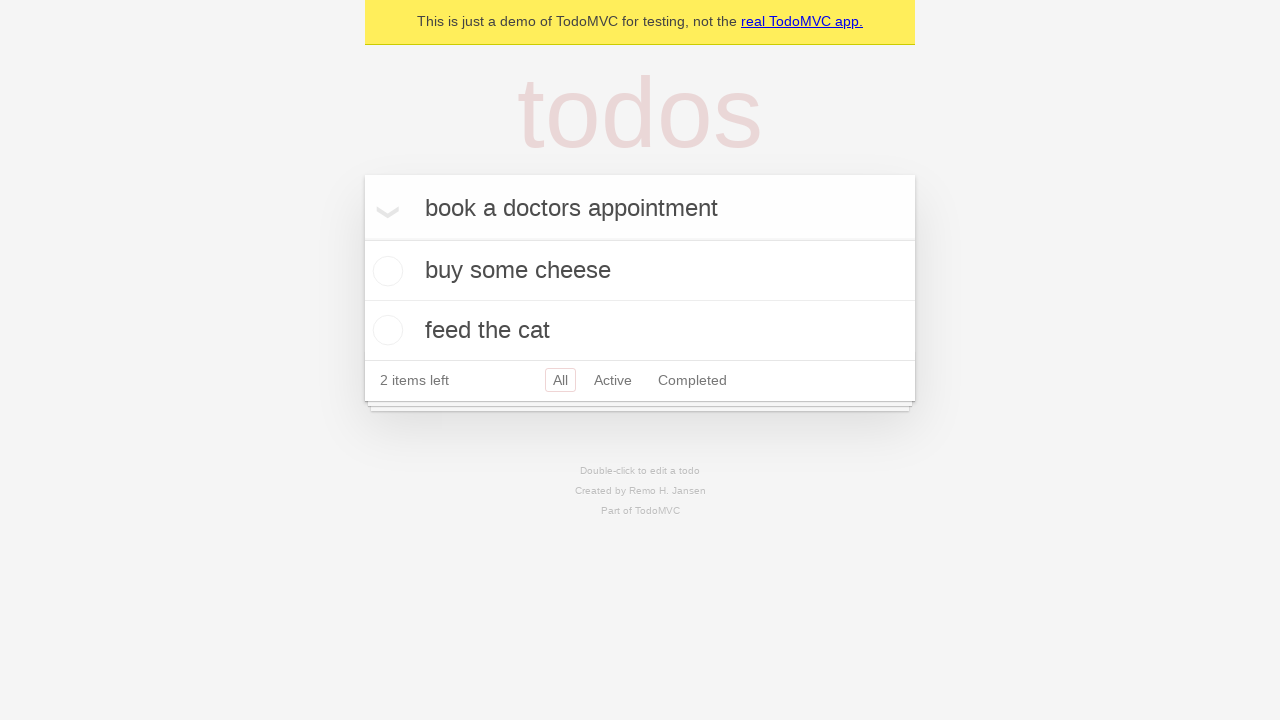

Pressed Enter to create third todo on internal:attr=[placeholder="What needs to be done?"i]
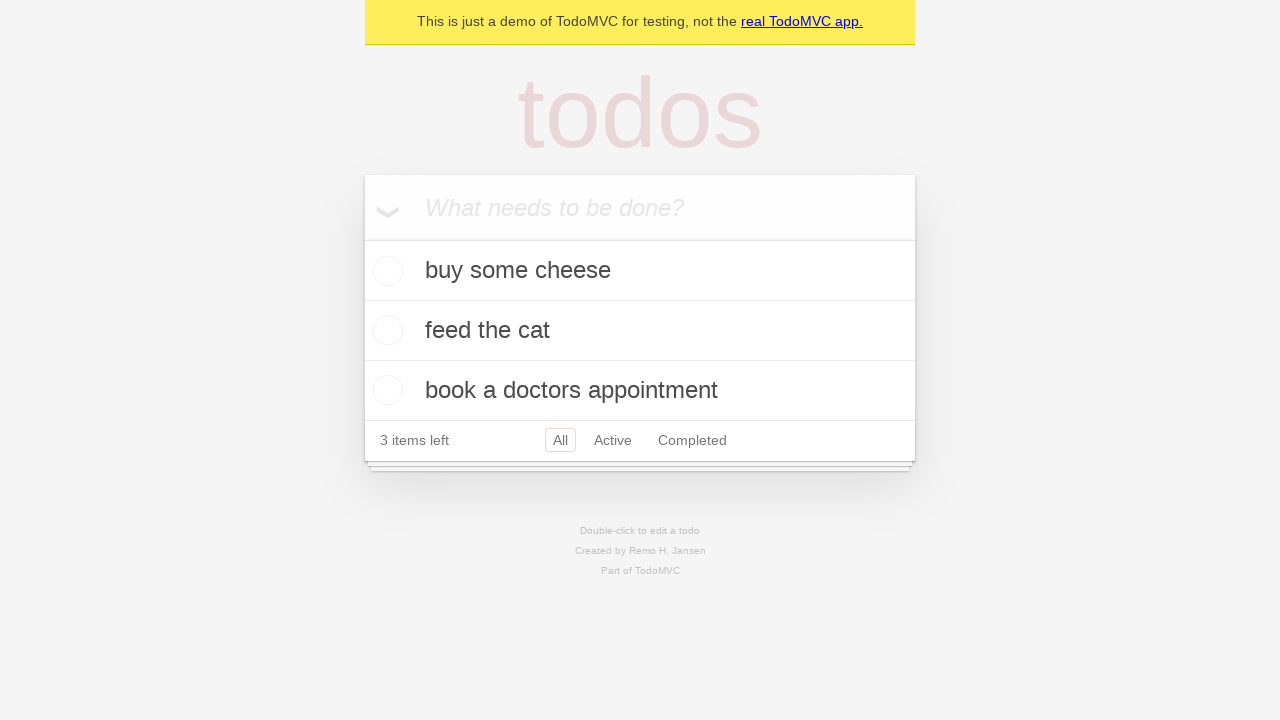

Waited for all three todos to be created
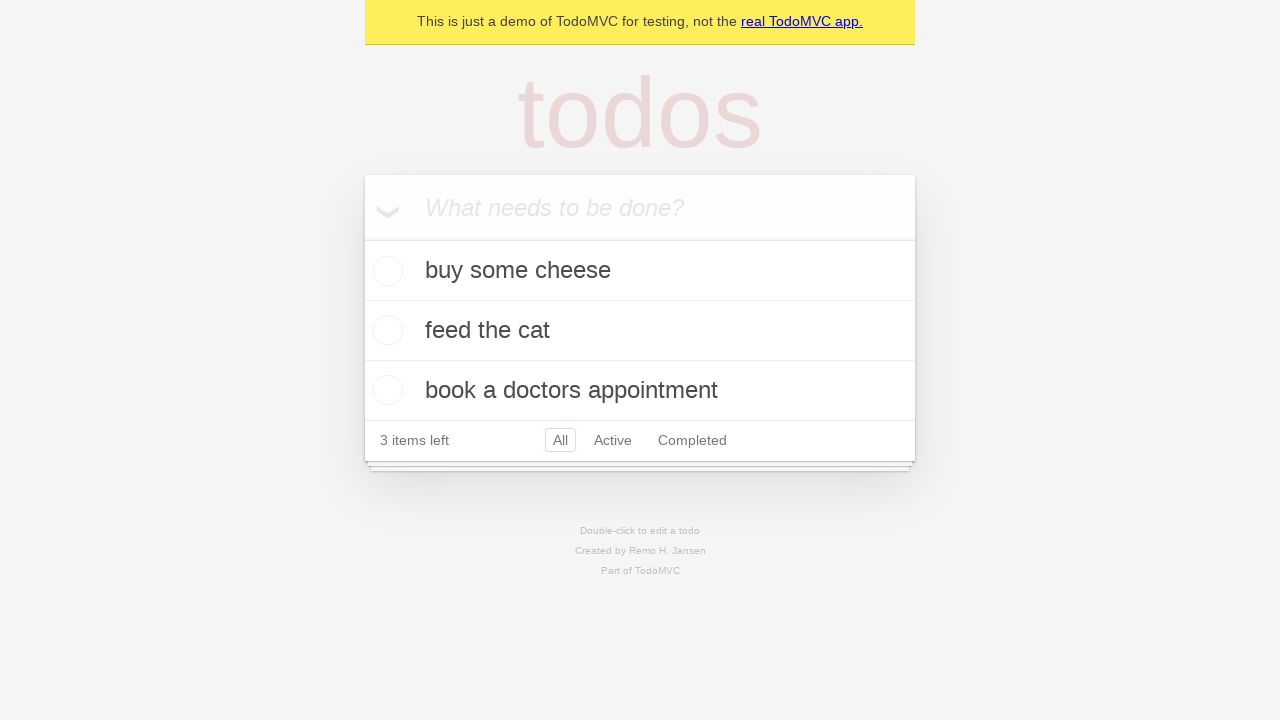

Double-clicked on second todo item to enter edit mode at (640, 331) on internal:testid=[data-testid="todo-item"s] >> nth=1
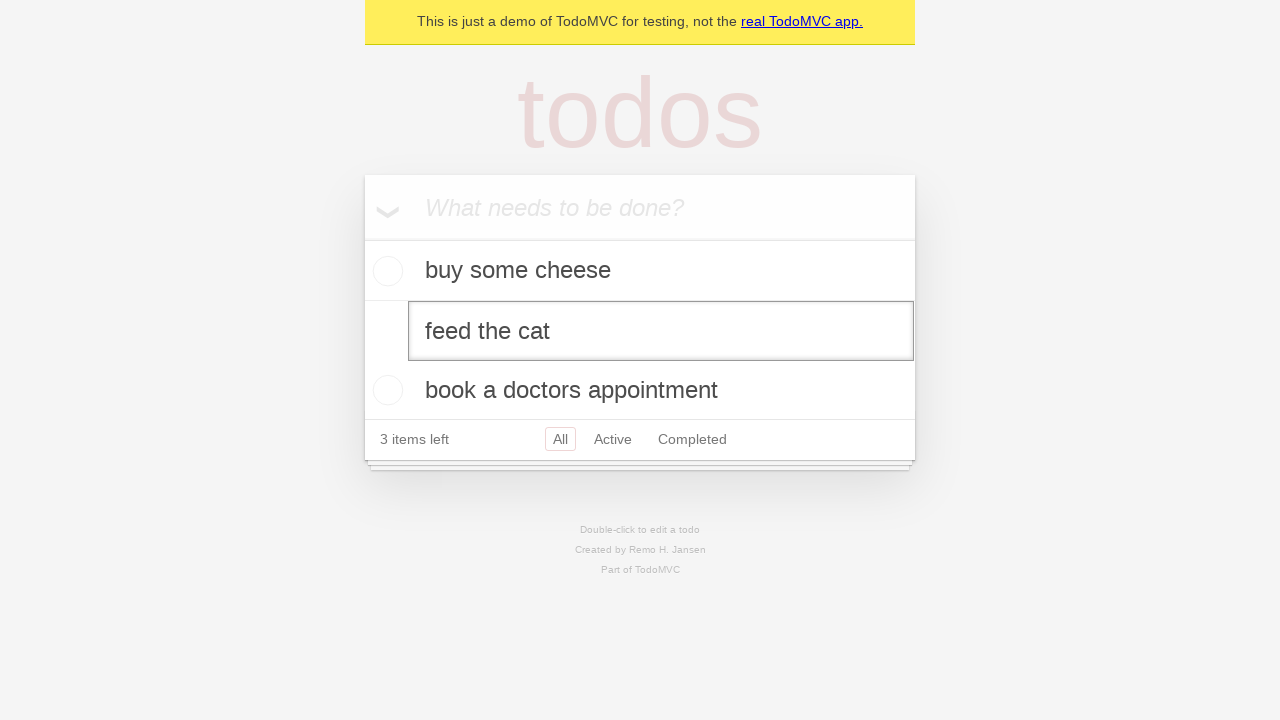

Edit textbox appeared, other controls should be hidden
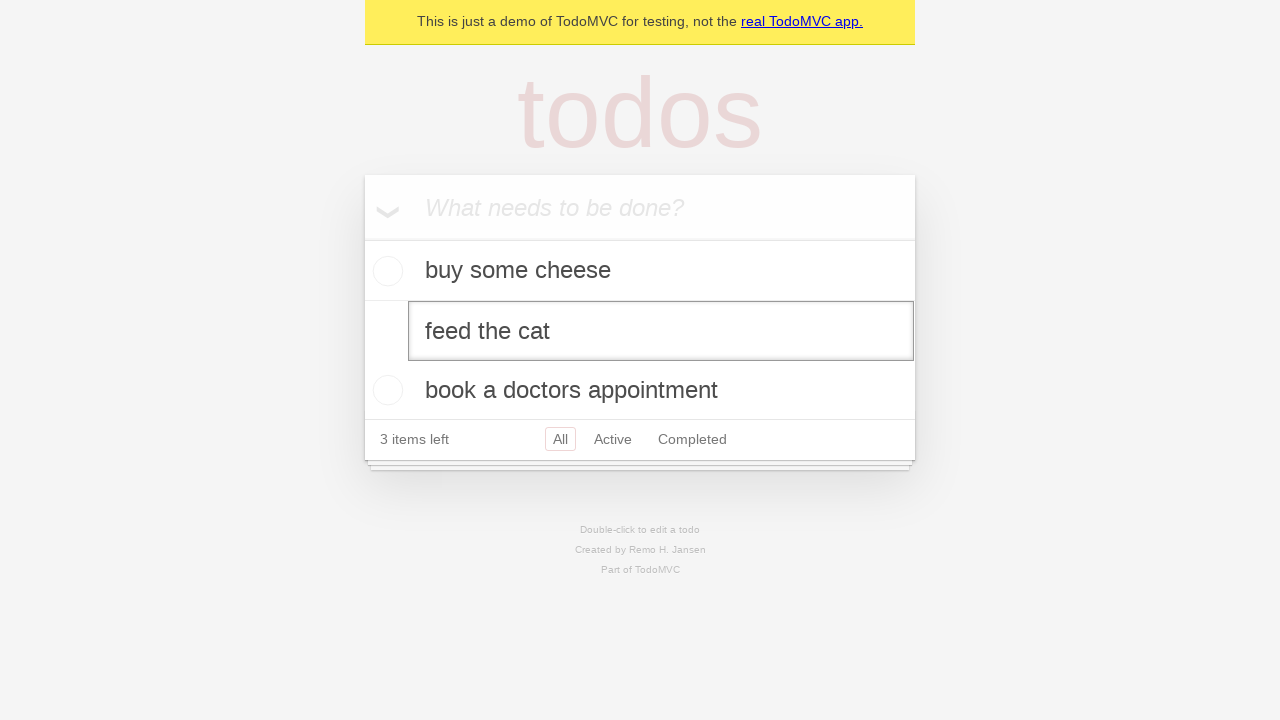

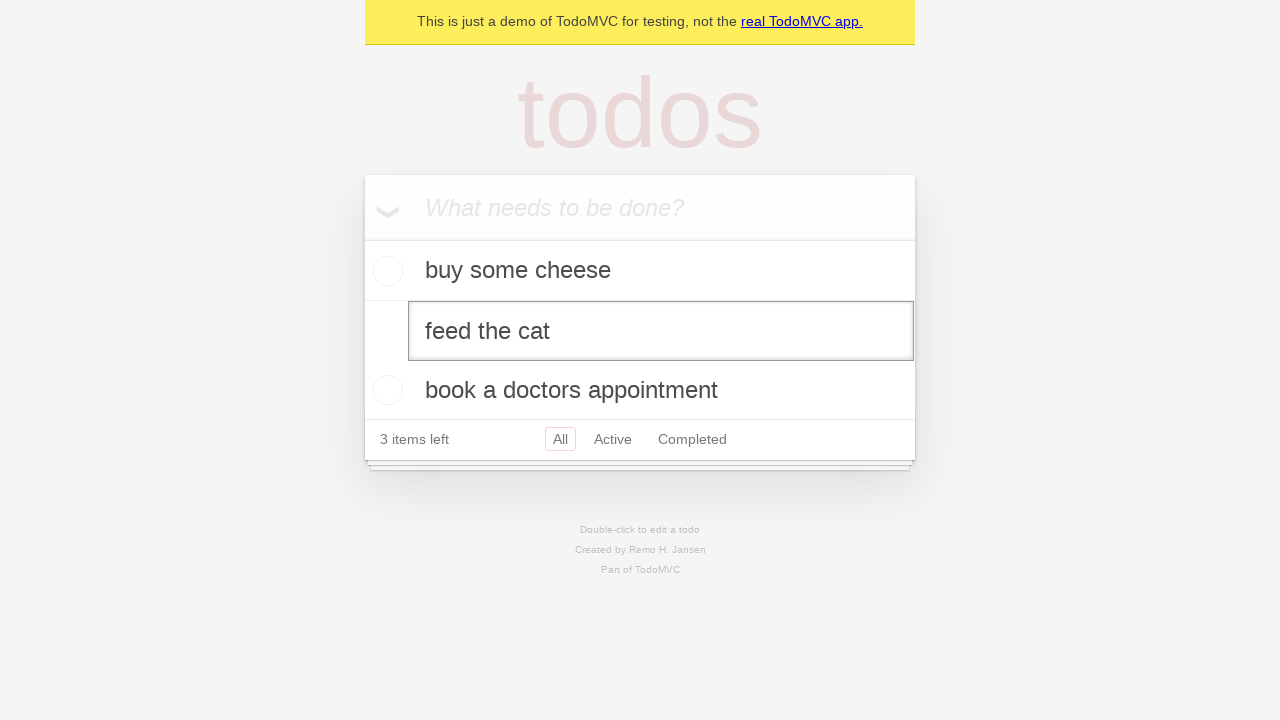